Tests clicking a basic JavaScript alert and accepting it, then verifies the success message is displayed

Starting URL: https://the-internet.herokuapp.com/javascript_alerts

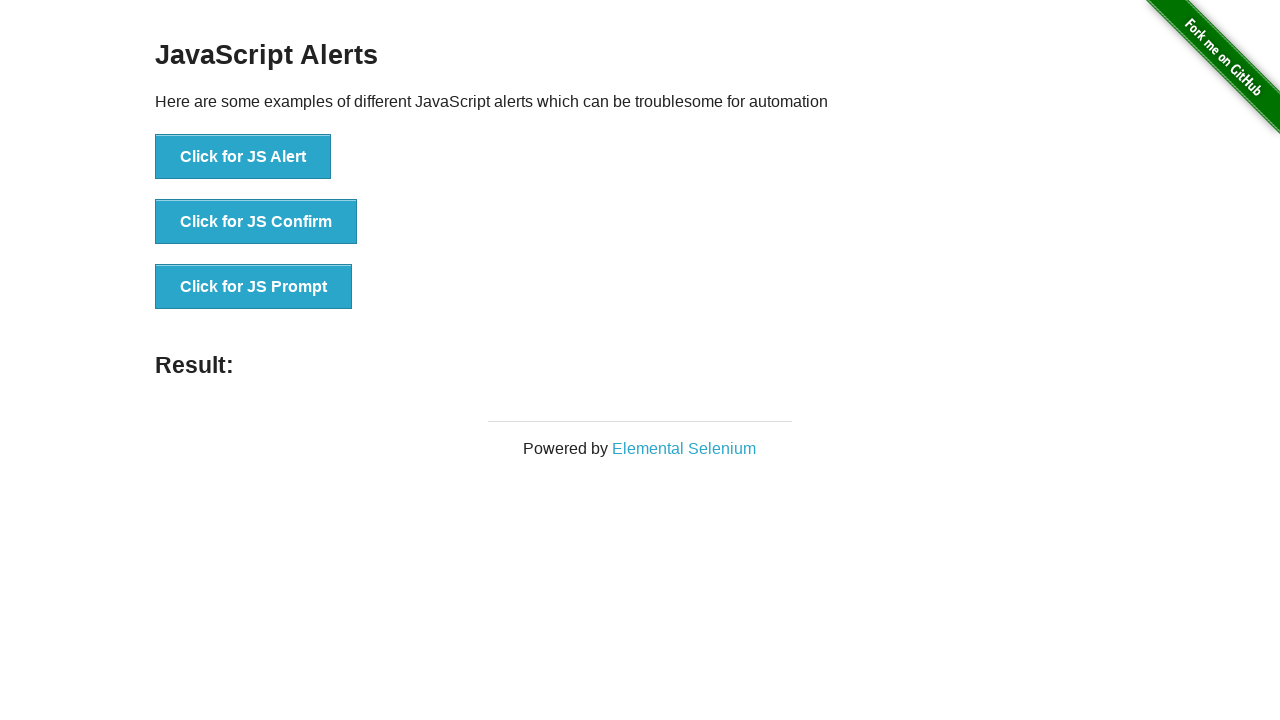

Clicked the 'Click for JS Alert' button at (243, 157) on xpath=//button[.='Click for JS Alert']
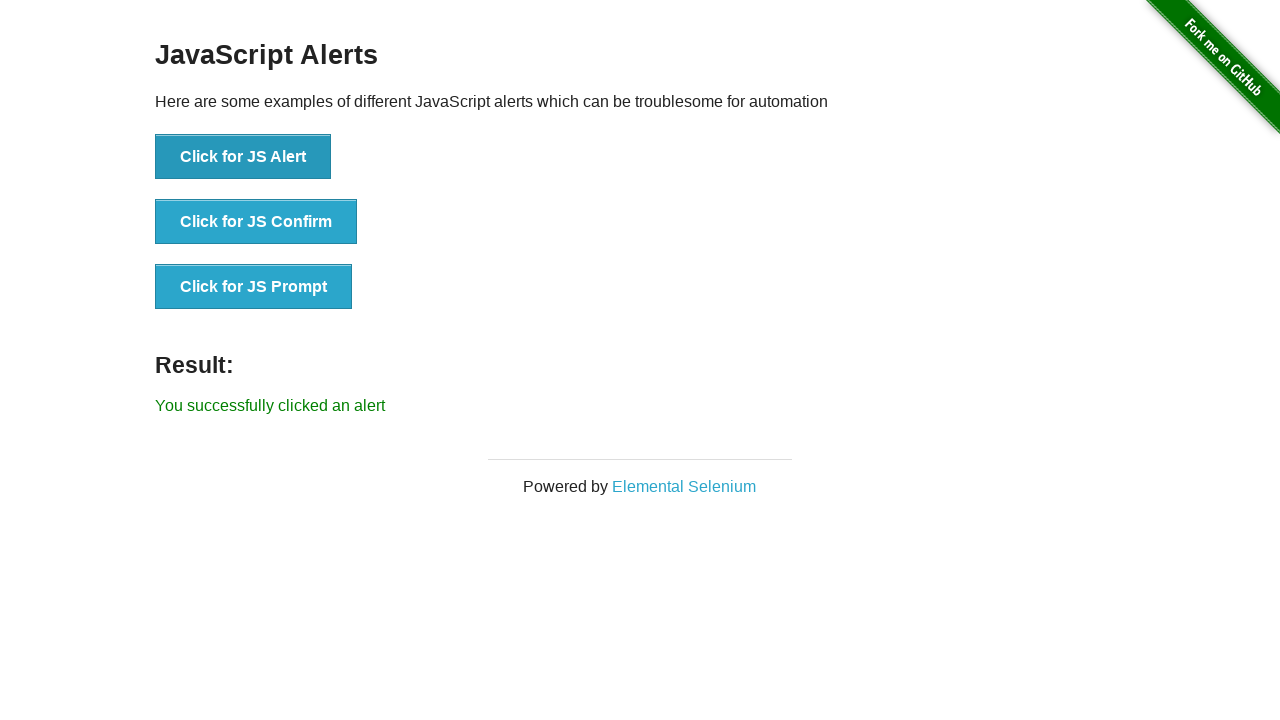

Set up dialog handler to accept alerts
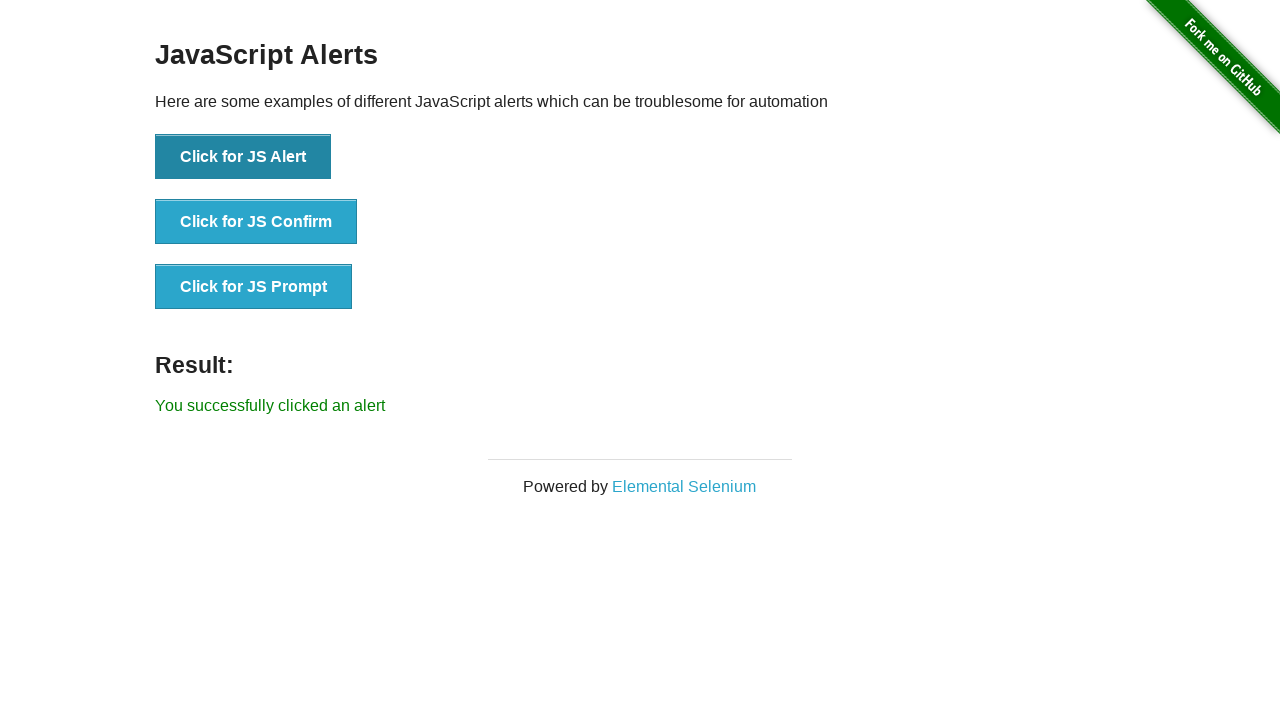

Waited for success message to appear
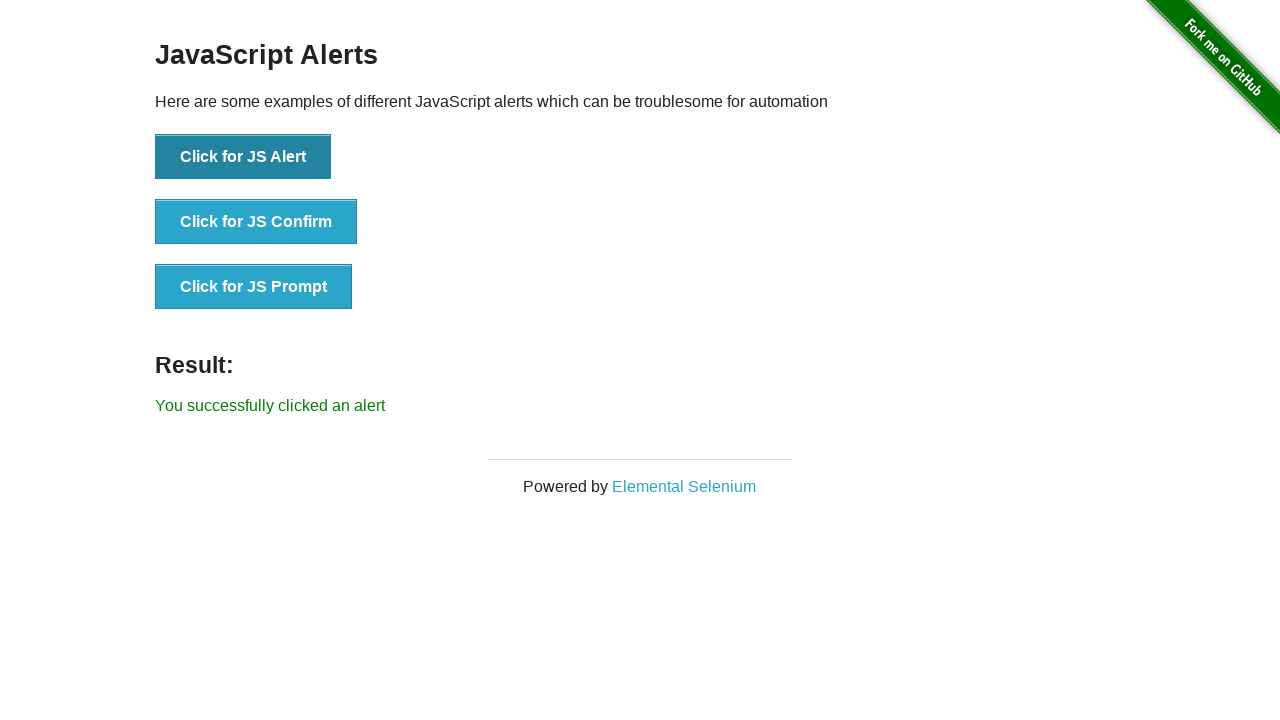

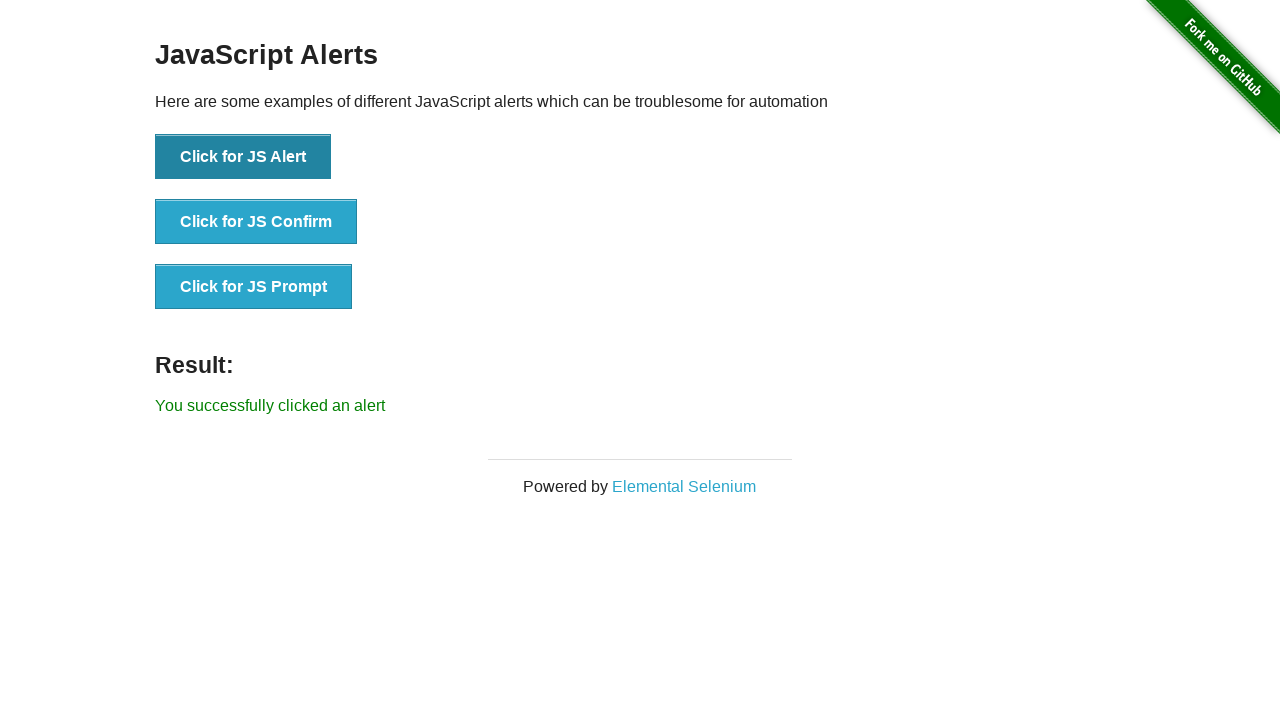